Opens a new window/tab, navigates to a course page to extract a course name, then switches back to the original window and enters the course name into a form field

Starting URL: https://rahulshettyacademy.com/angularpractice/

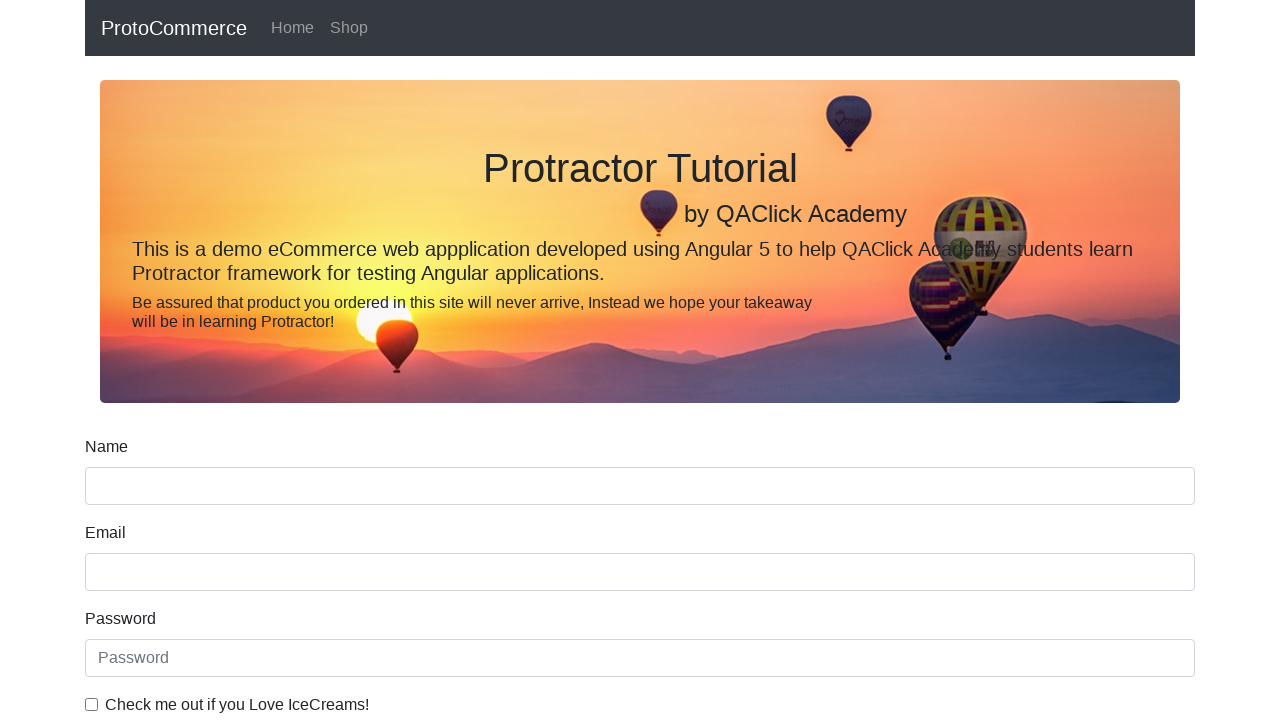

Opened a new page/tab in the browser context
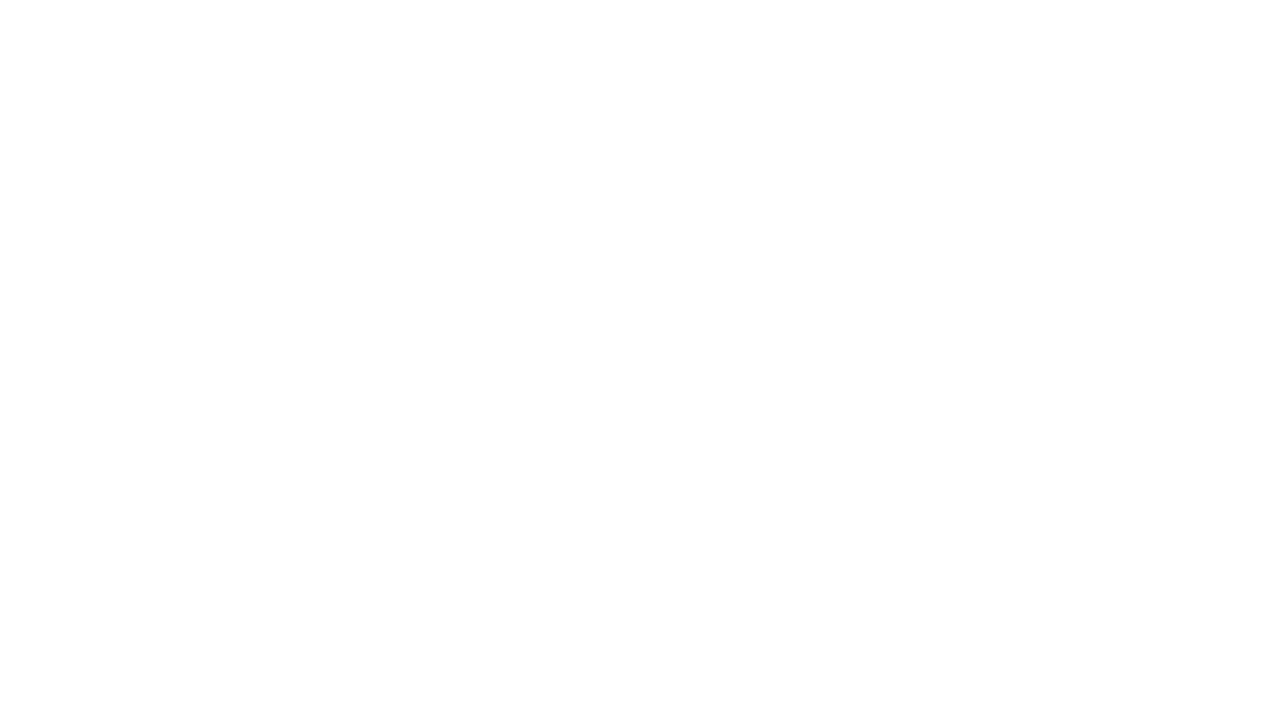

Navigated new page to https://rahulshettyacademy.com/
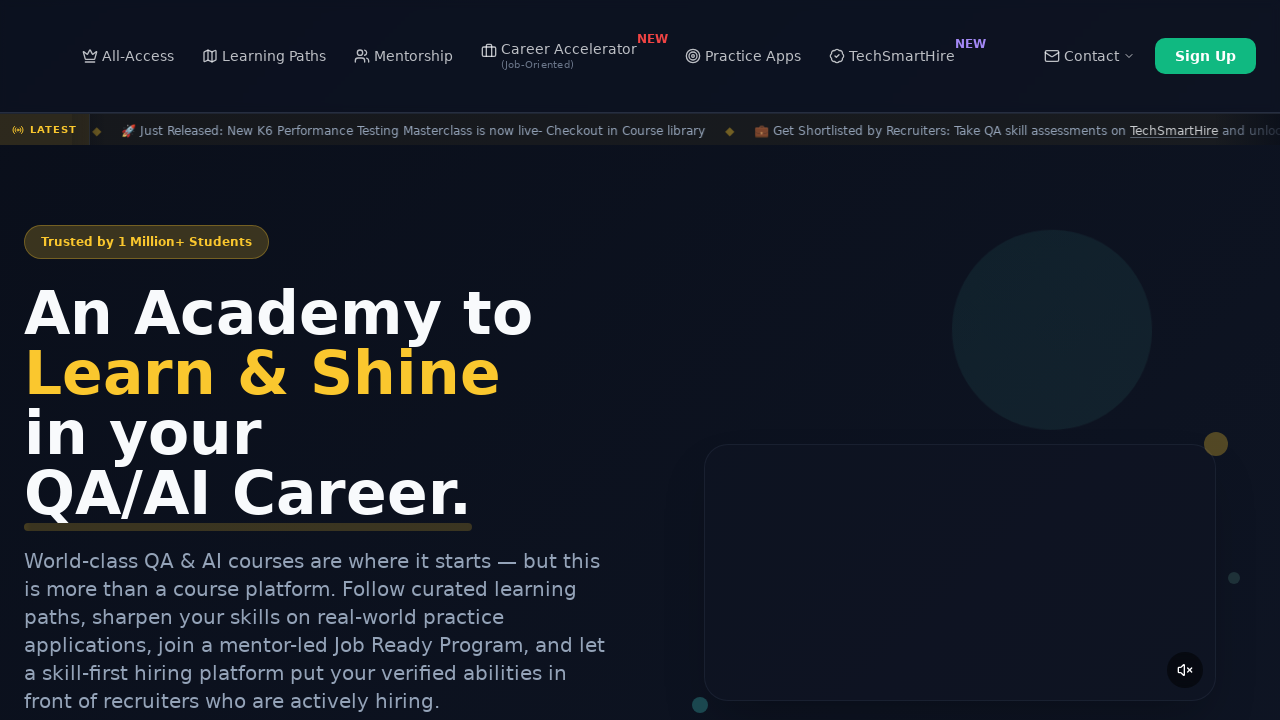

Waited for course links to load on the page
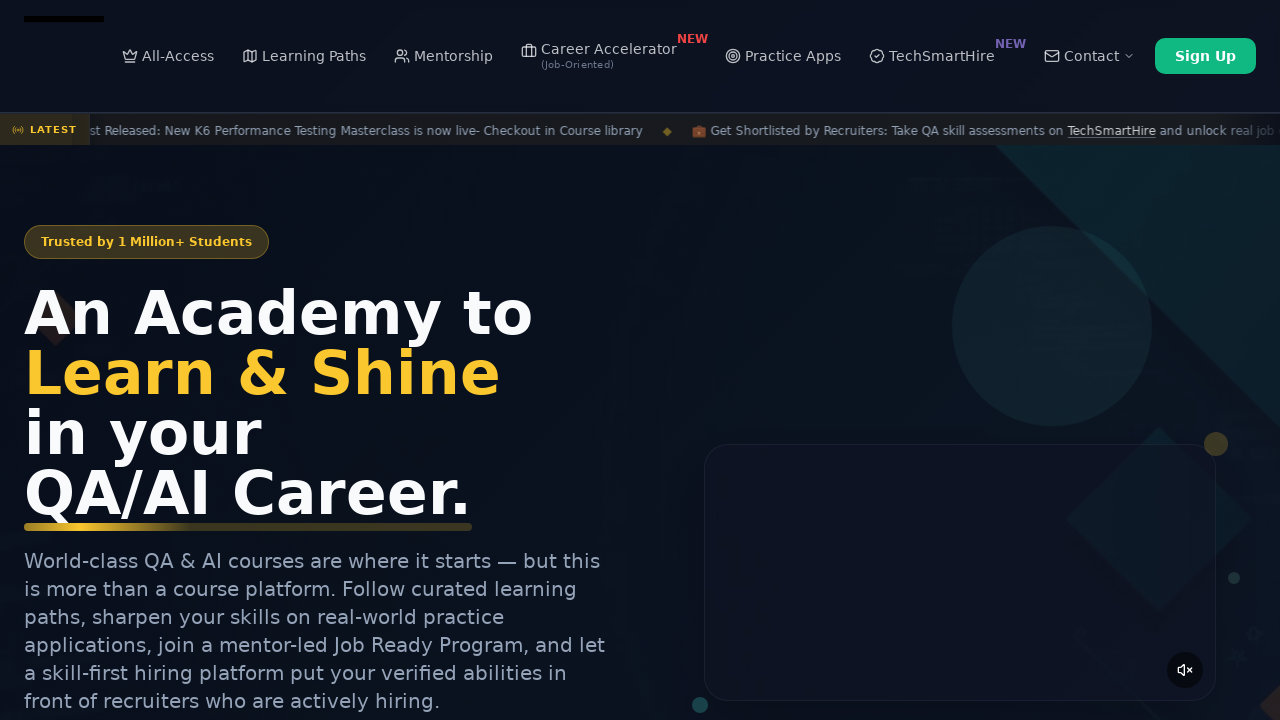

Retrieved all course links from the page
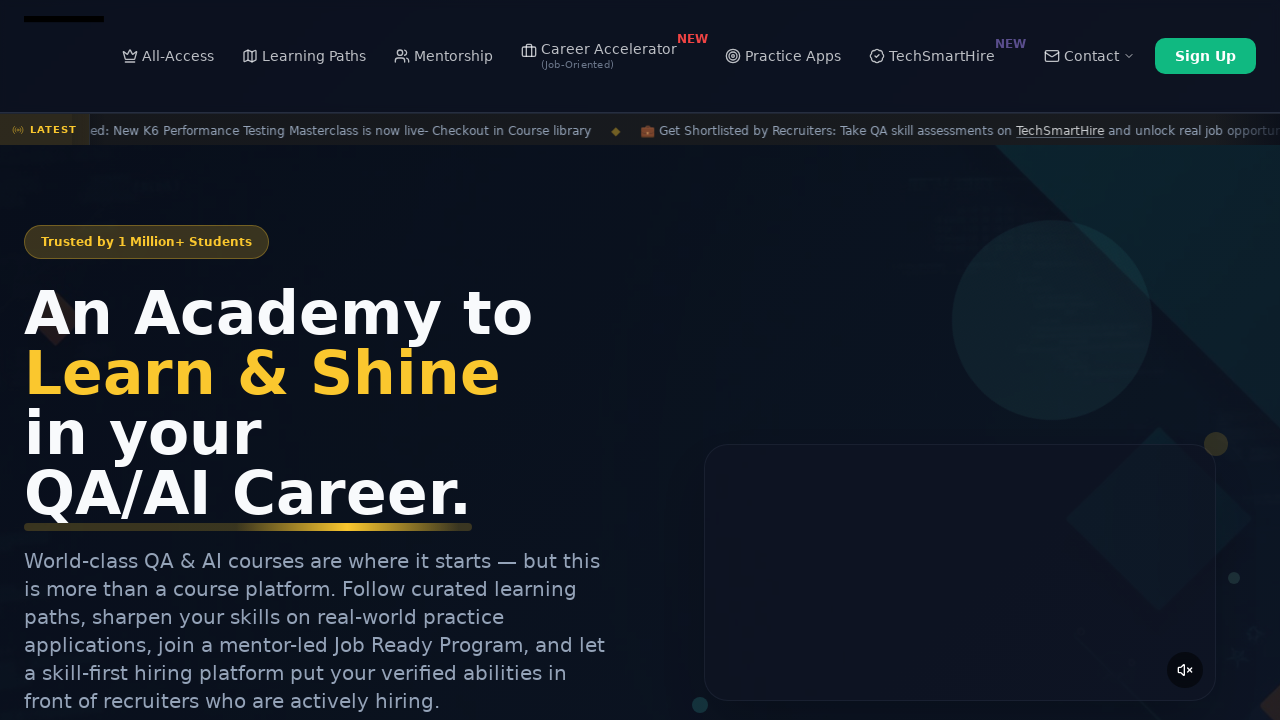

Extracted course name from second course link: 'Playwright Testing'
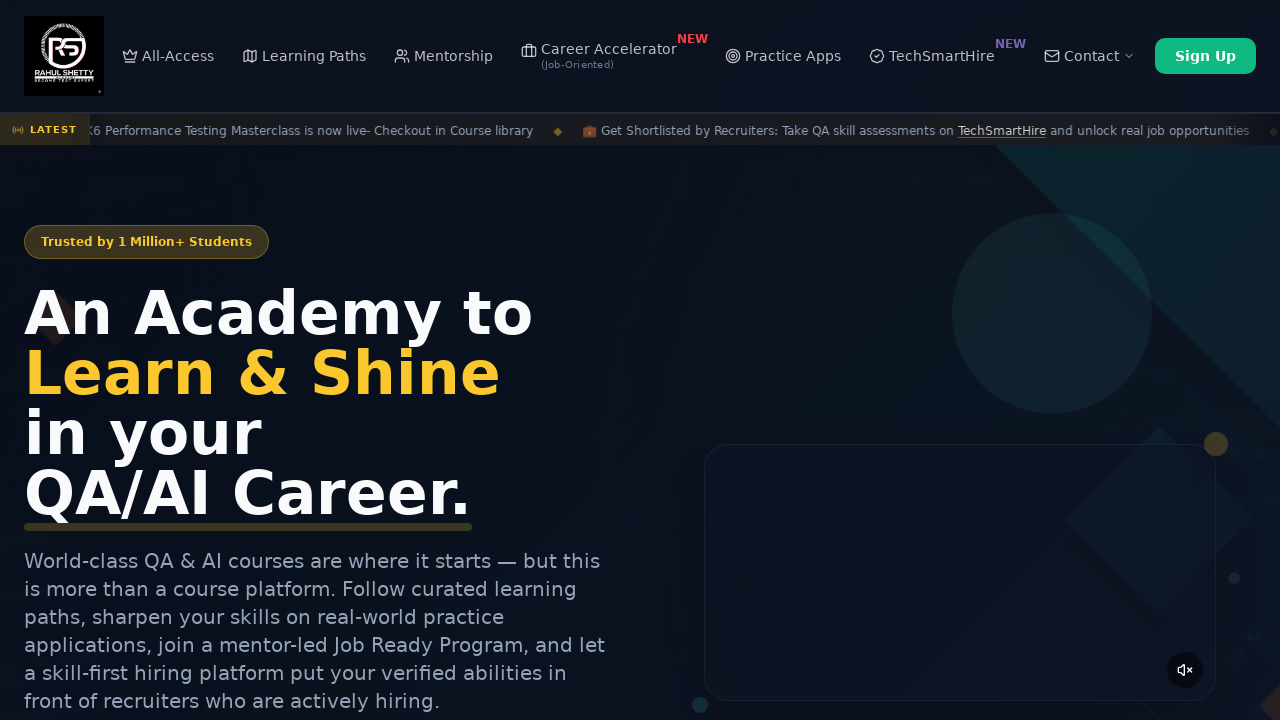

Switched to original page and filled name field with course name: 'Playwright Testing' on [name='name']
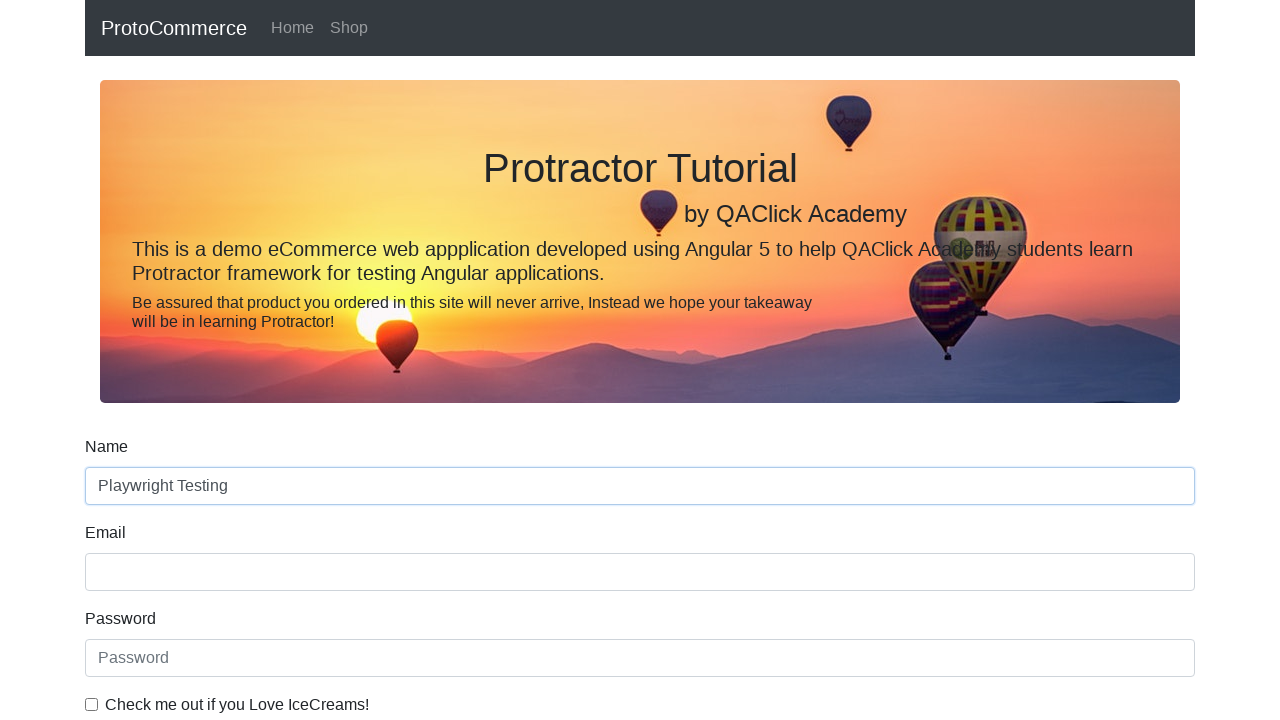

Closed the new page/tab
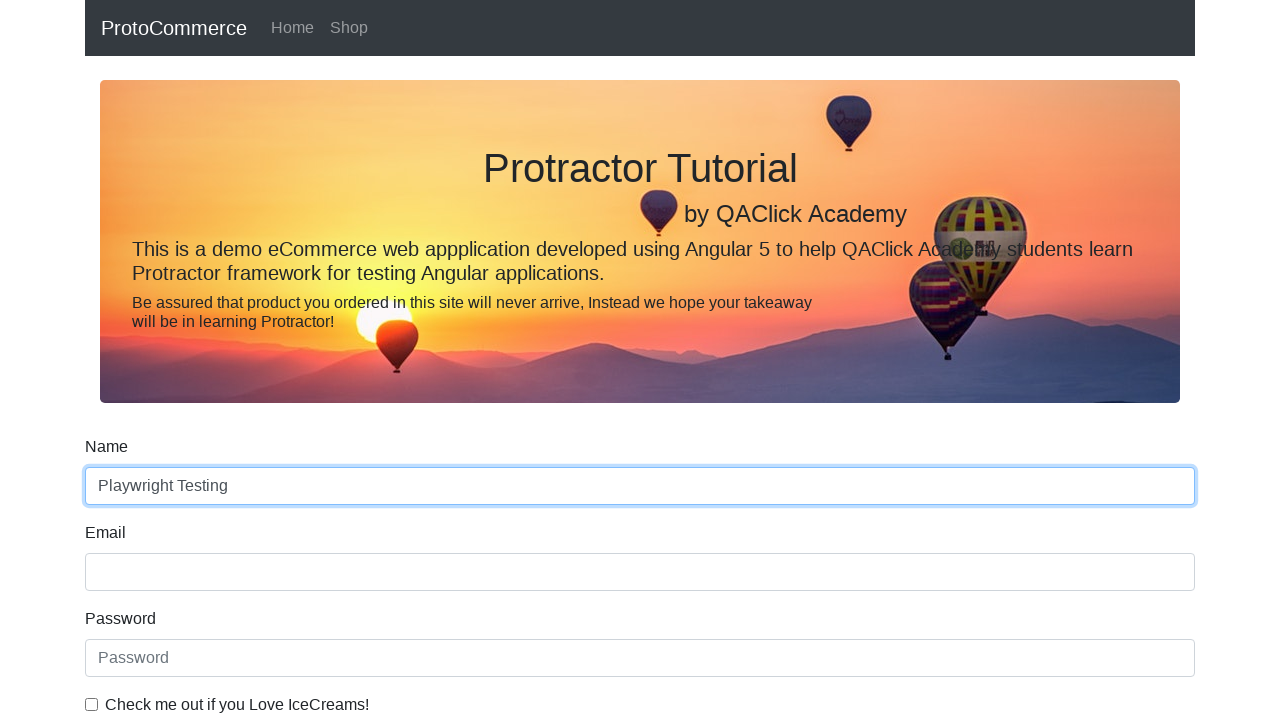

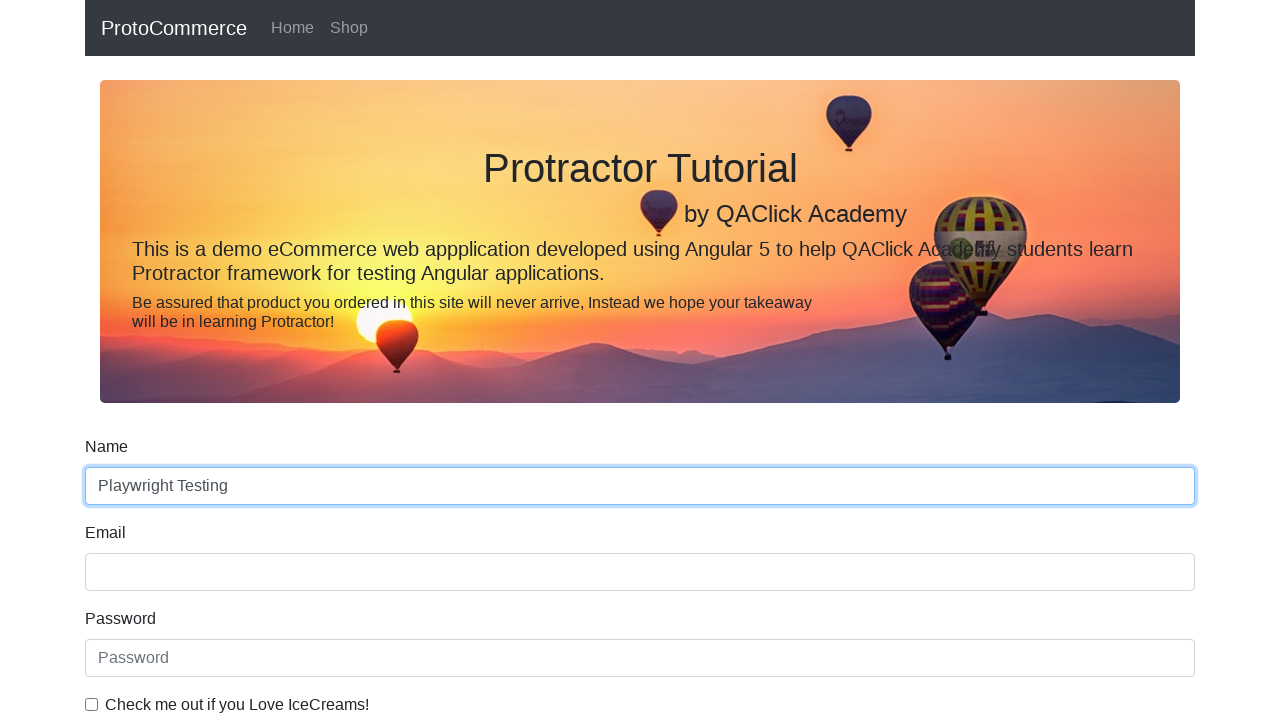